Tests navigation to the lyrics page by clicking the lyrics link in the submenu

Starting URL: http://www.99-bottles-of-beer.net/

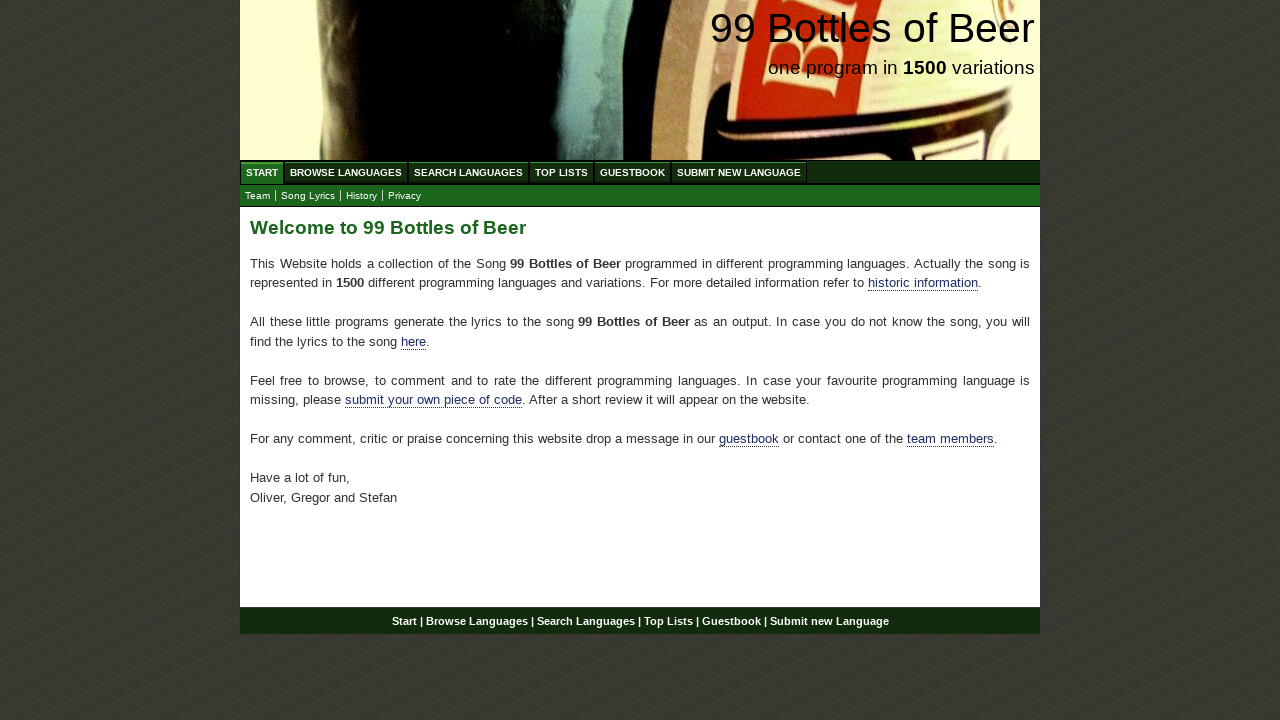

Clicked on lyrics link in submenu at (308, 196) on xpath=//*[@id="submenu"]/li[2]/a
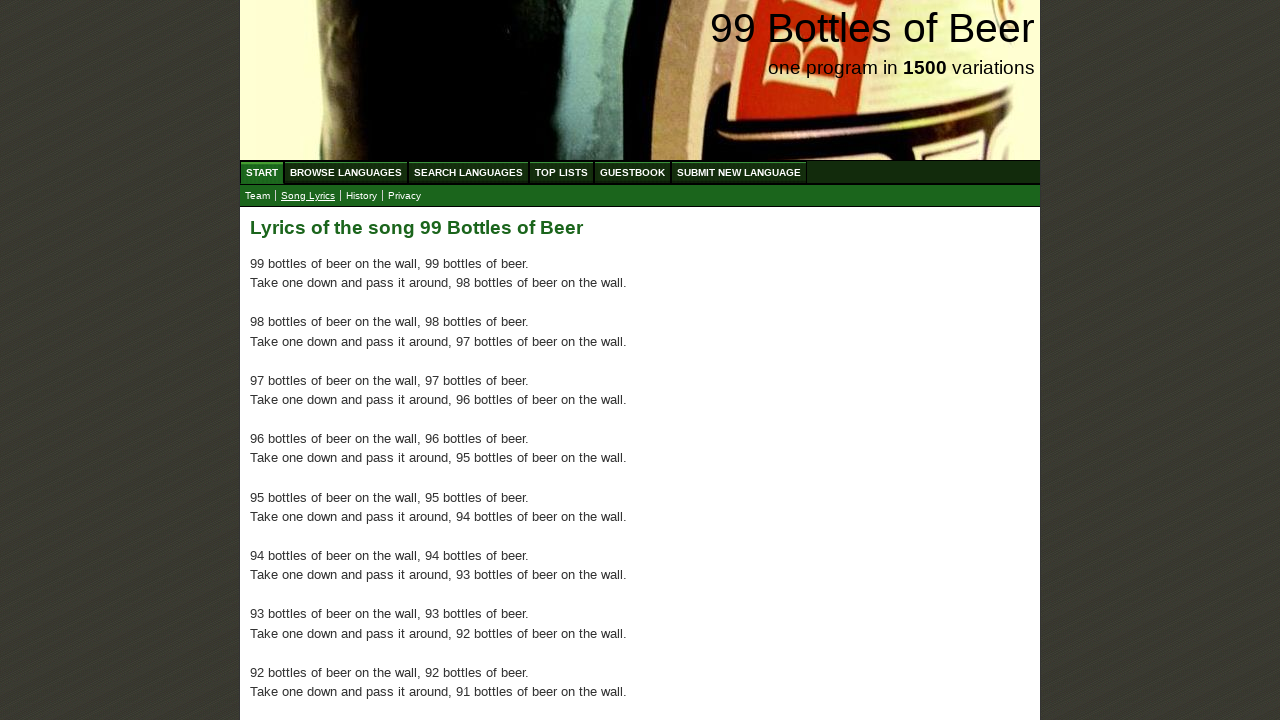

Verified navigation to lyrics page (URL: http://www.99-bottles-of-beer.net/lyrics.html)
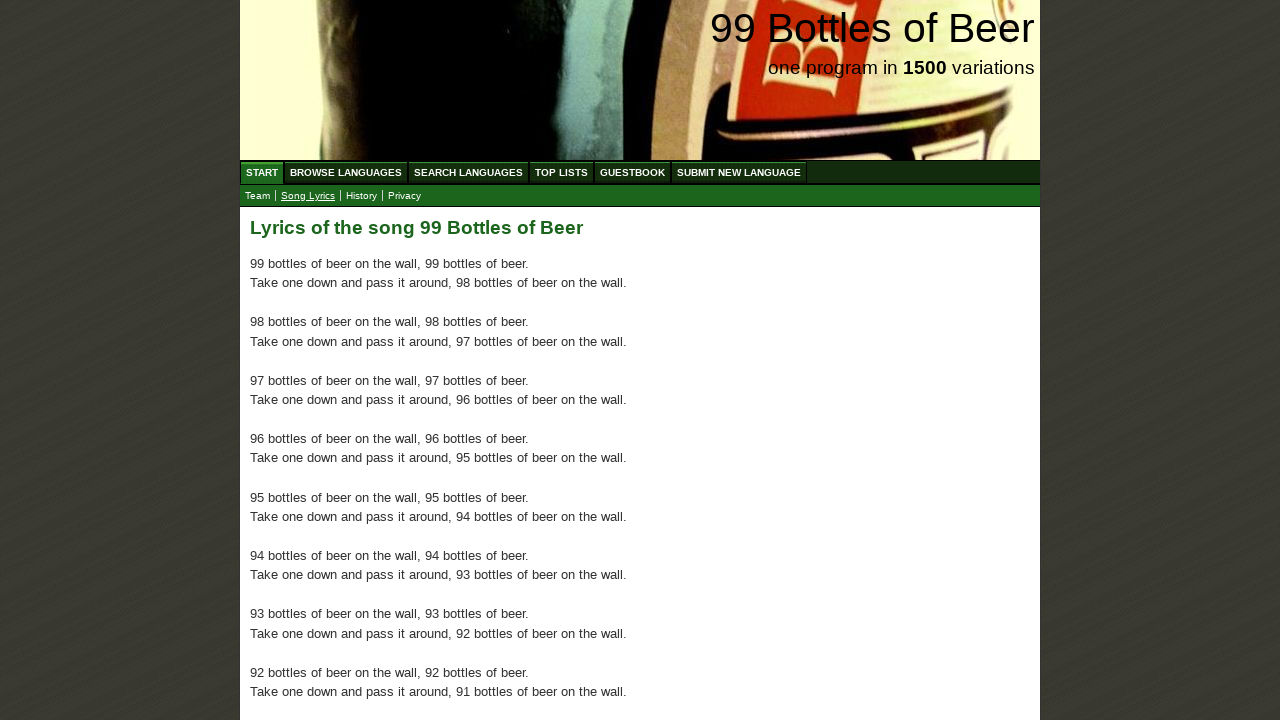

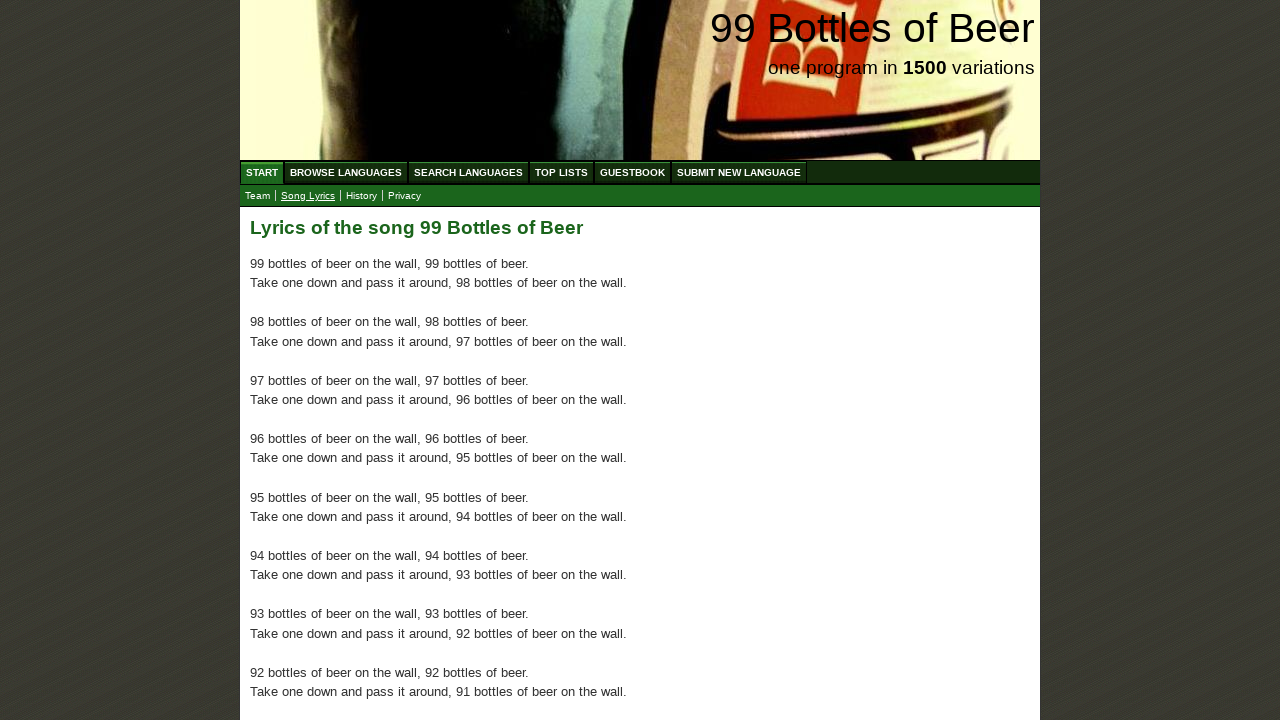